Tests explicit wait for element invisibility by clicking start button and waiting for loading icon to disappear

Starting URL: https://automationfc.github.io/dynamic-loading/

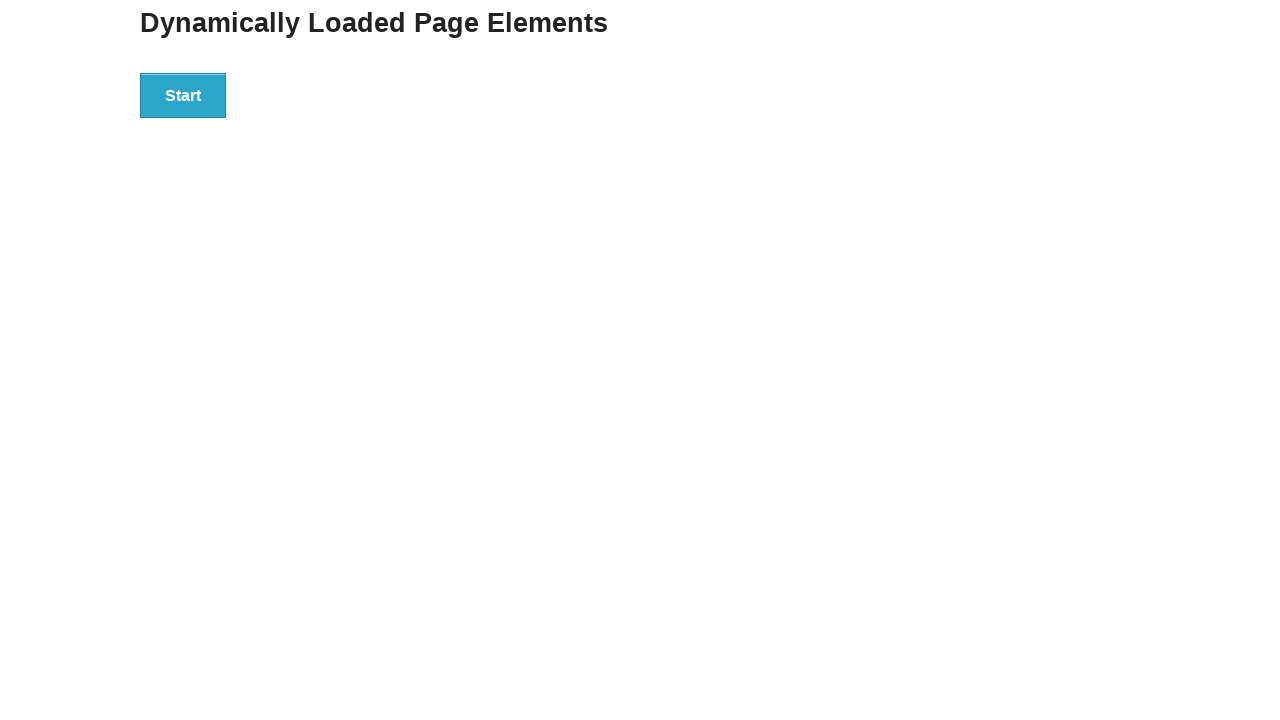

Clicked start button to initiate loading at (183, 95) on #start>button
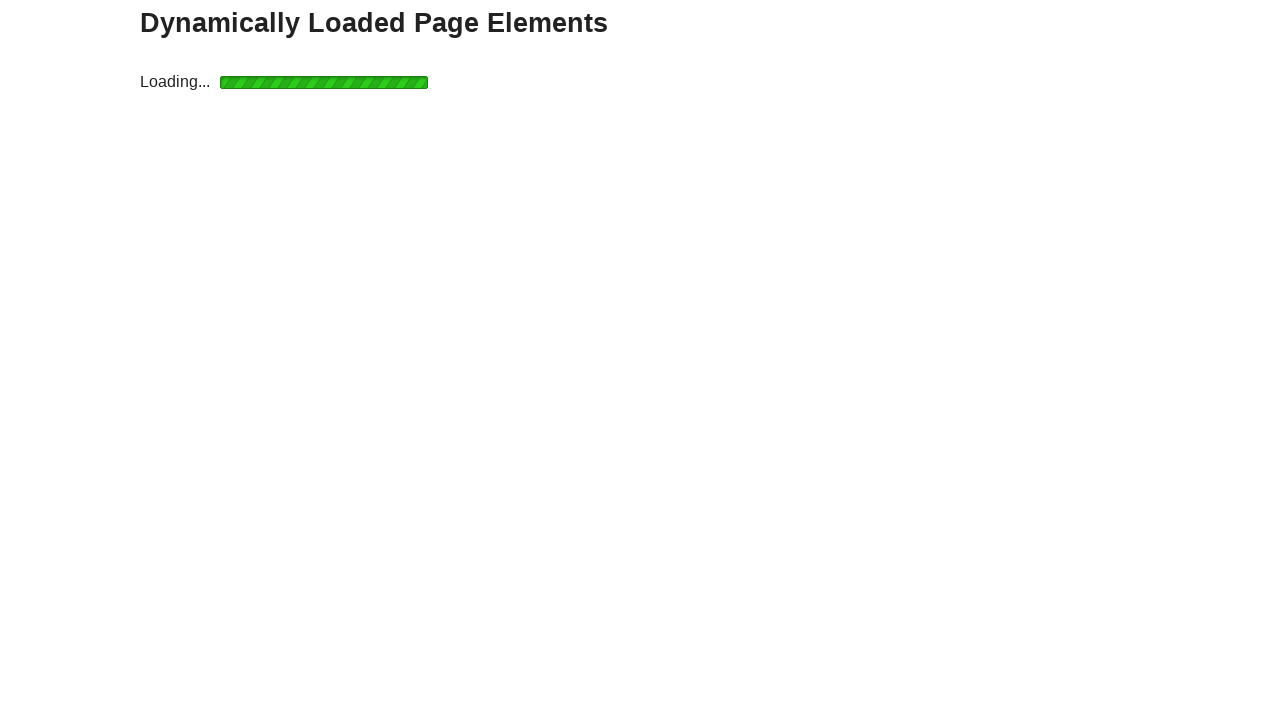

Loading icon disappeared after explicit wait for invisibility
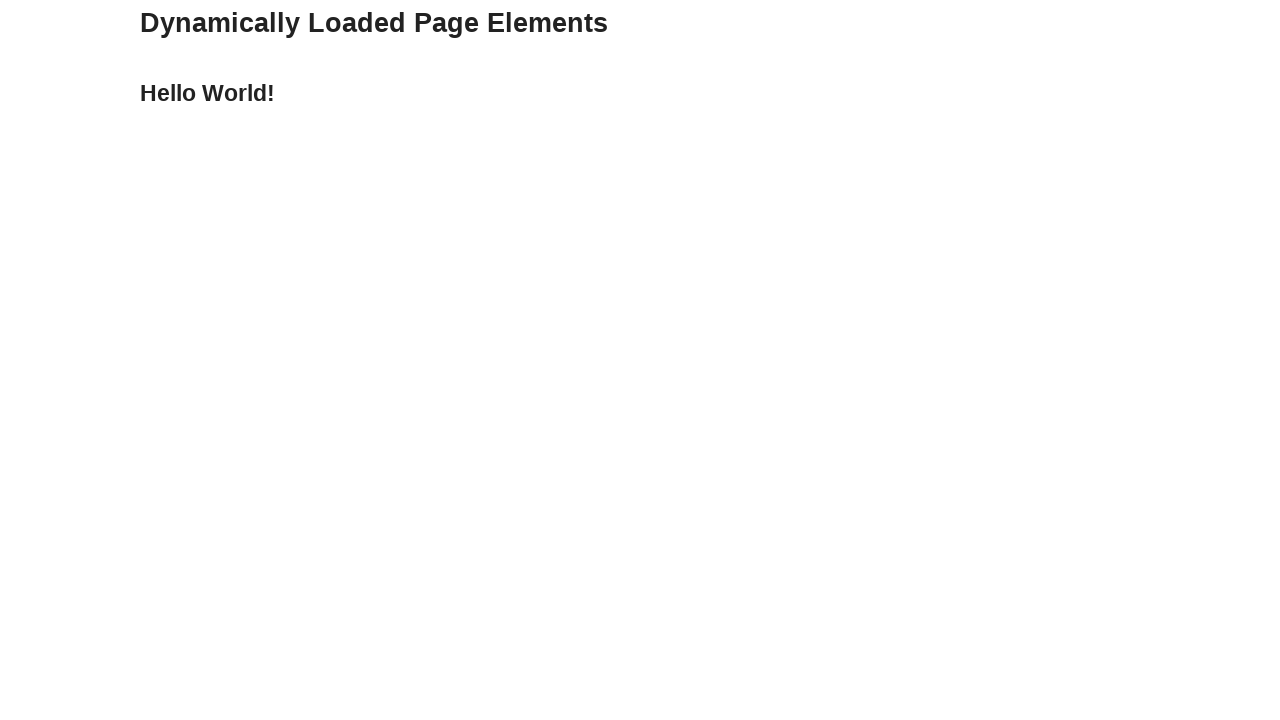

Verified 'Hello World!' text is displayed
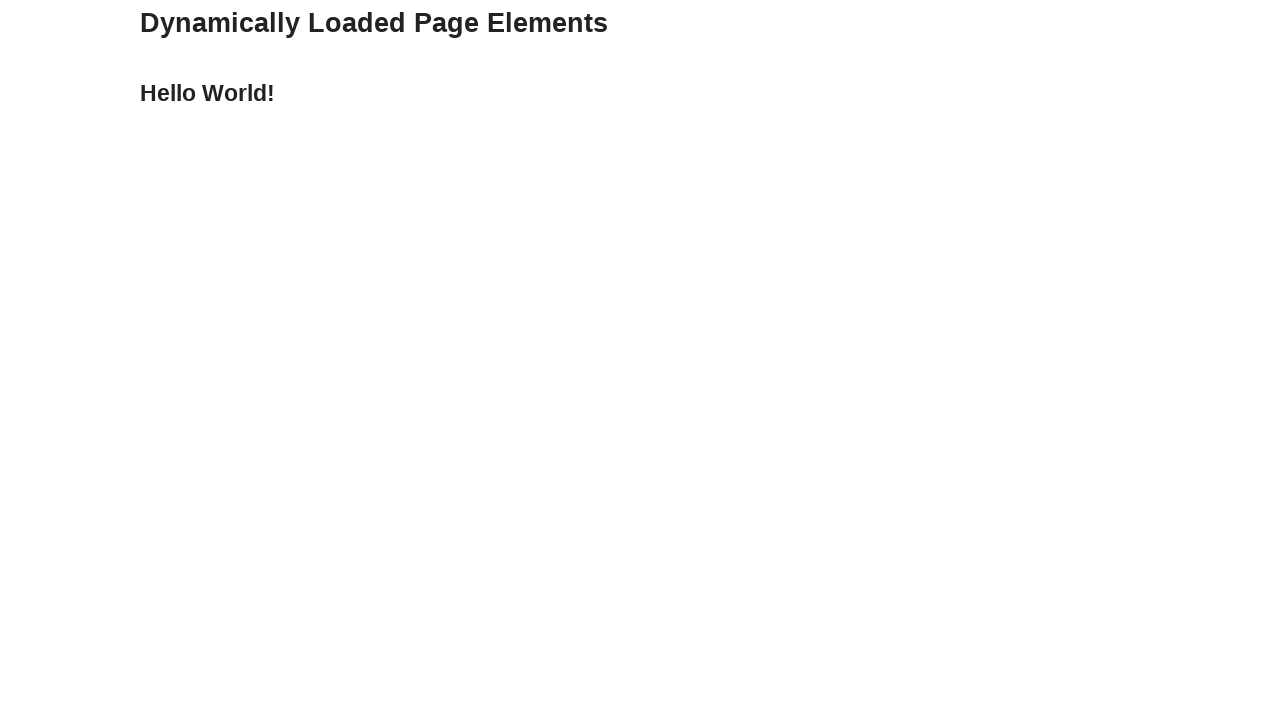

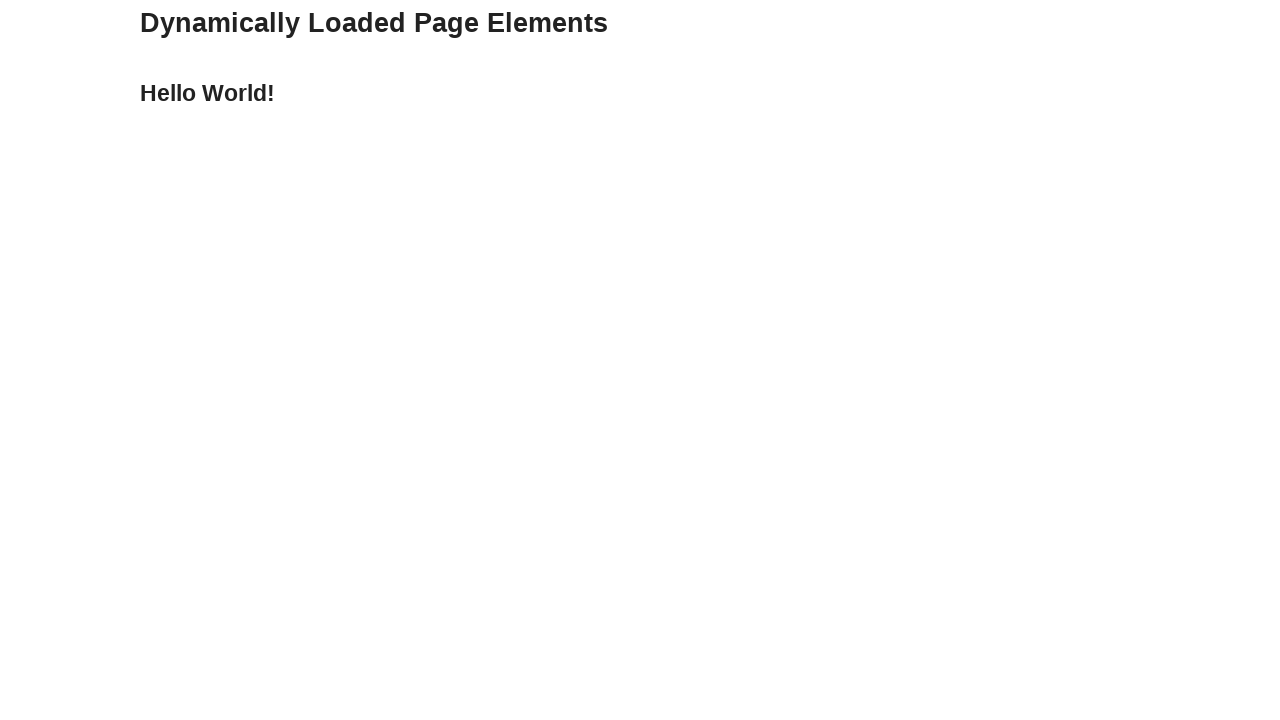